Tests a form interaction that involves reading a custom attribute from an image element, performing a mathematical calculation based on that value, filling in the answer, selecting a checkbox and radio button, and submitting the form.

Starting URL: http://suninjuly.github.io/get_attribute.html

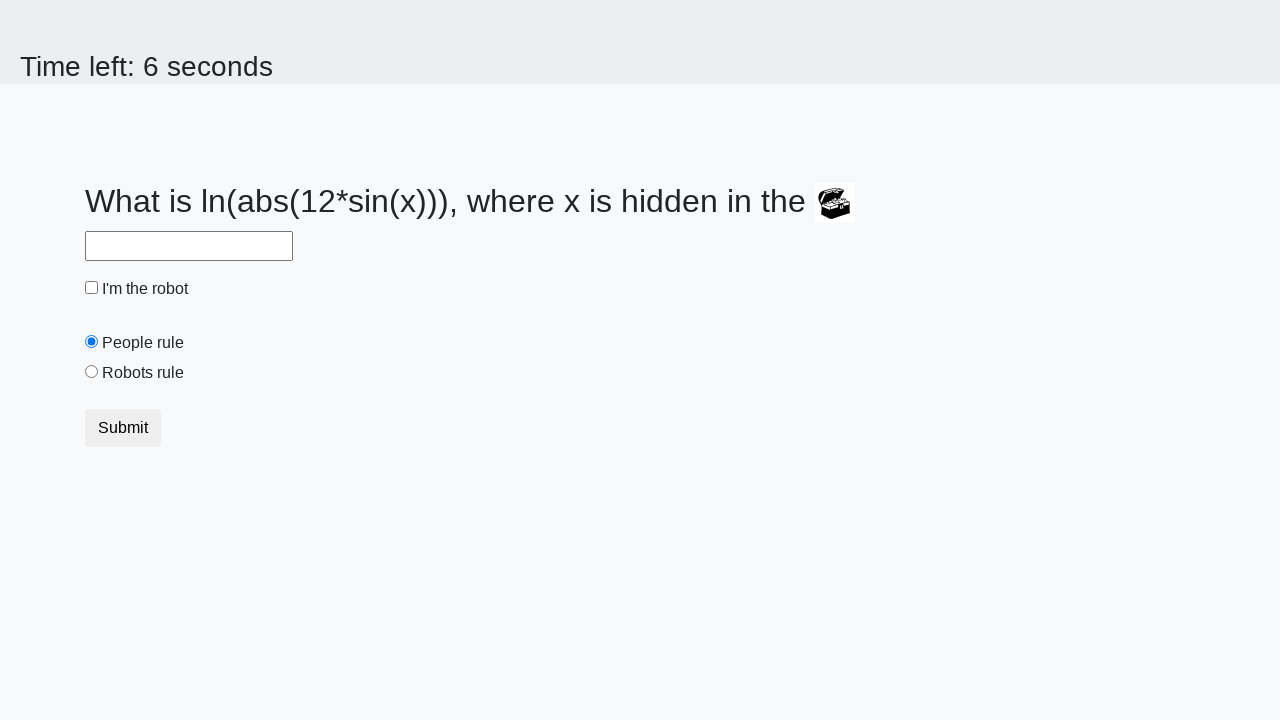

Located the treasure image element
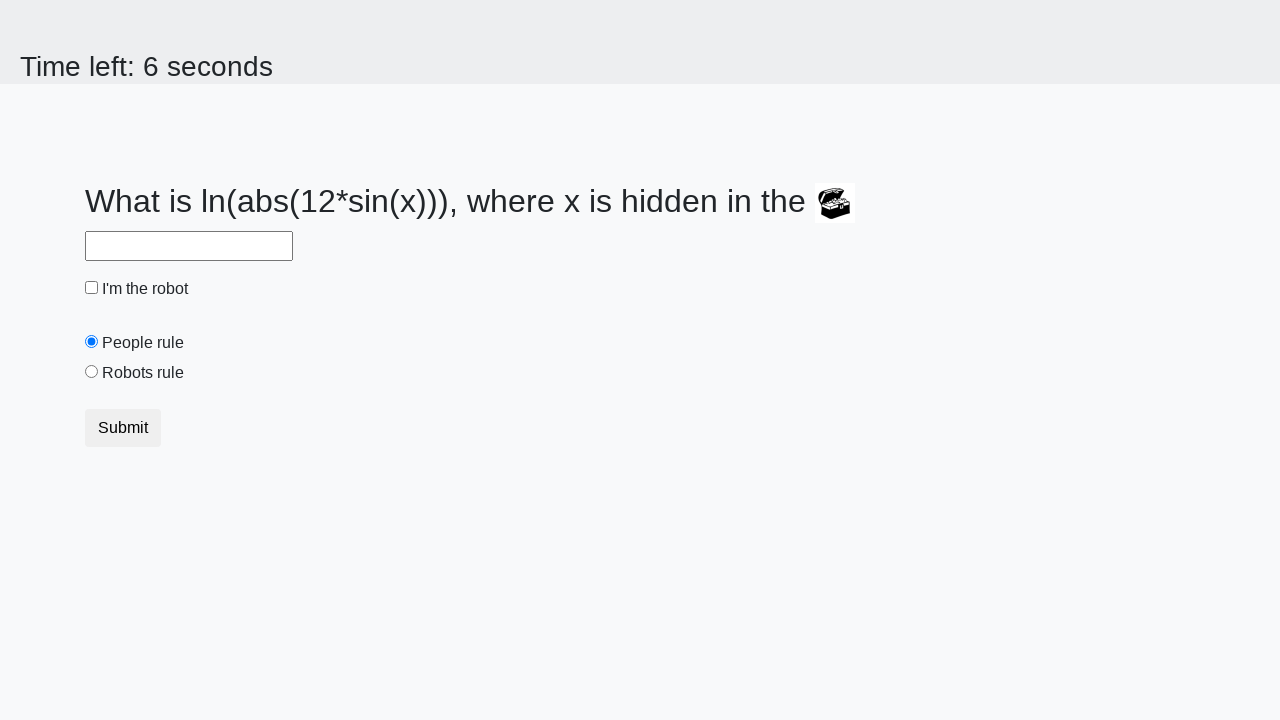

Read 'valuex' attribute from treasure image element
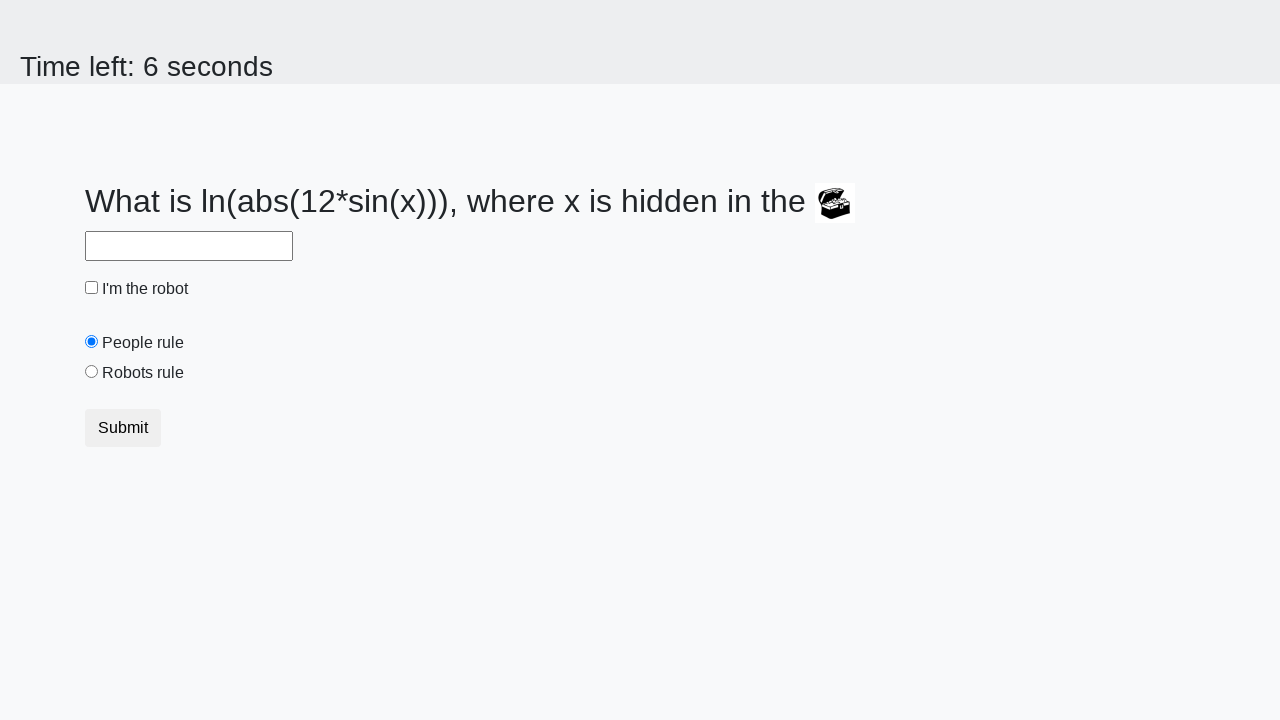

Calculated answer using mathematical formula based on attribute value
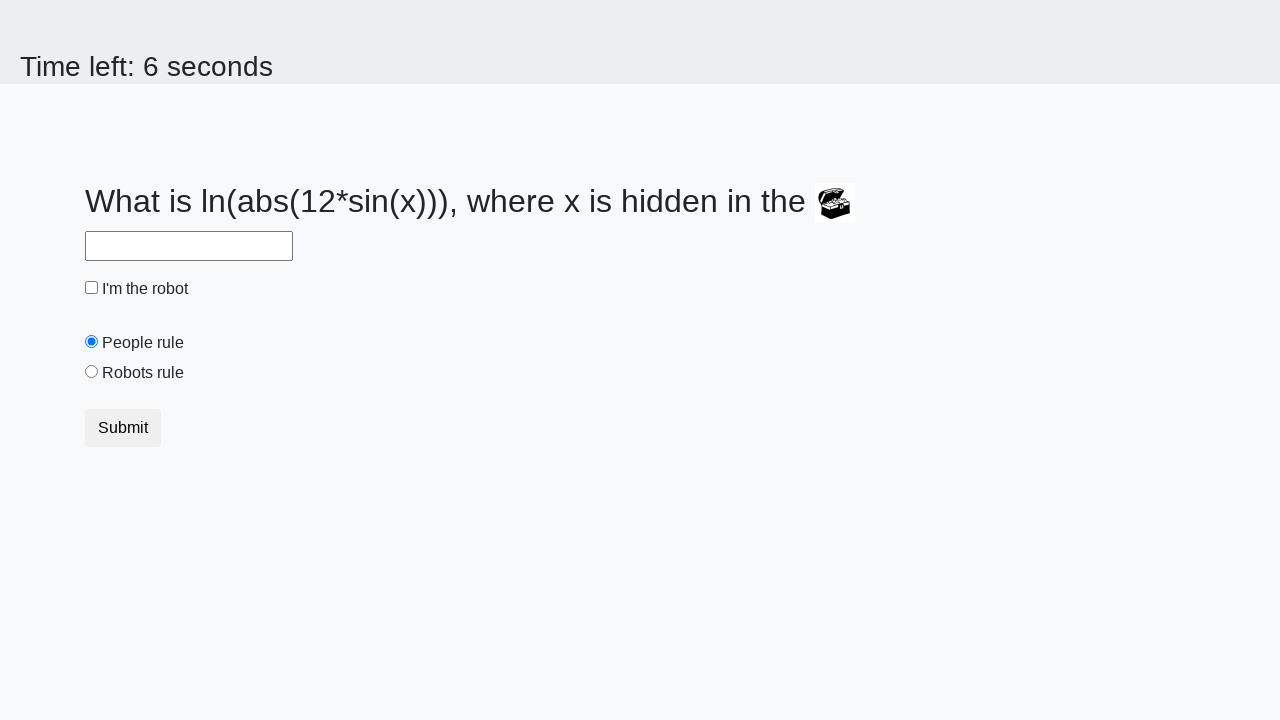

Filled answer field with calculated value on #answer
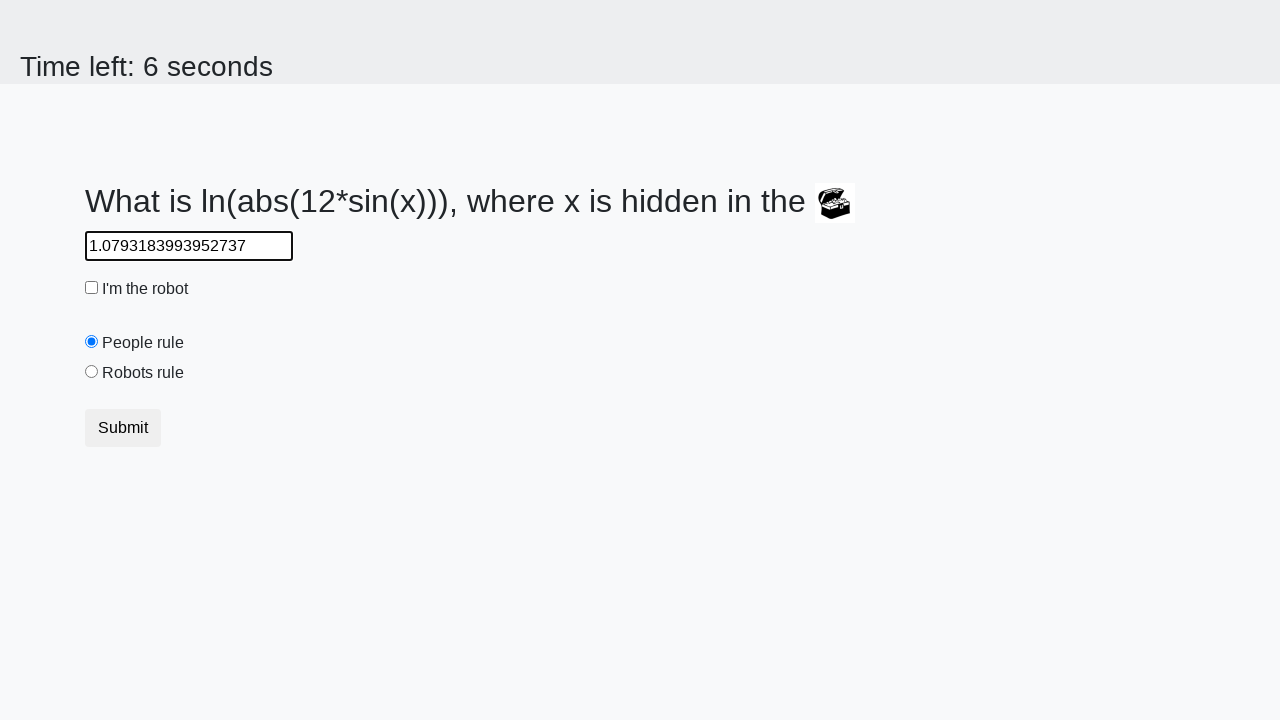

Clicked robot checkbox at (92, 288) on #robotCheckbox
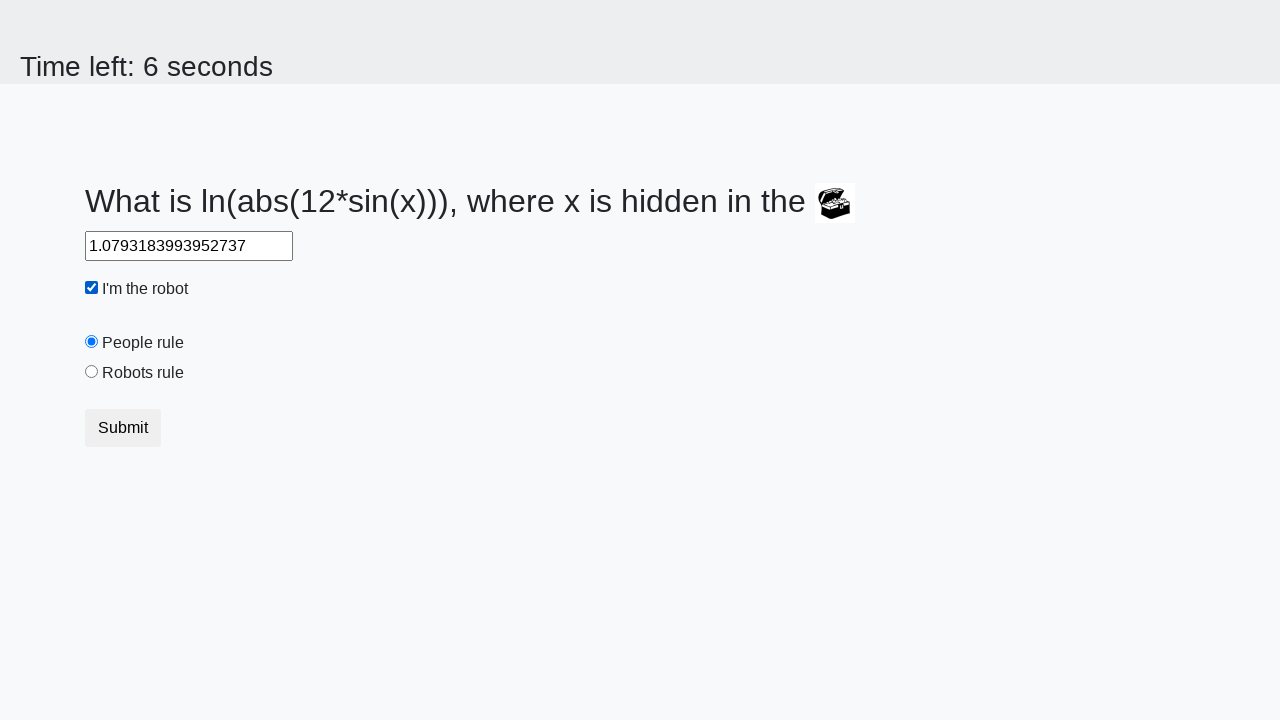

Clicked robots rule radio button at (92, 372) on #robotsRule
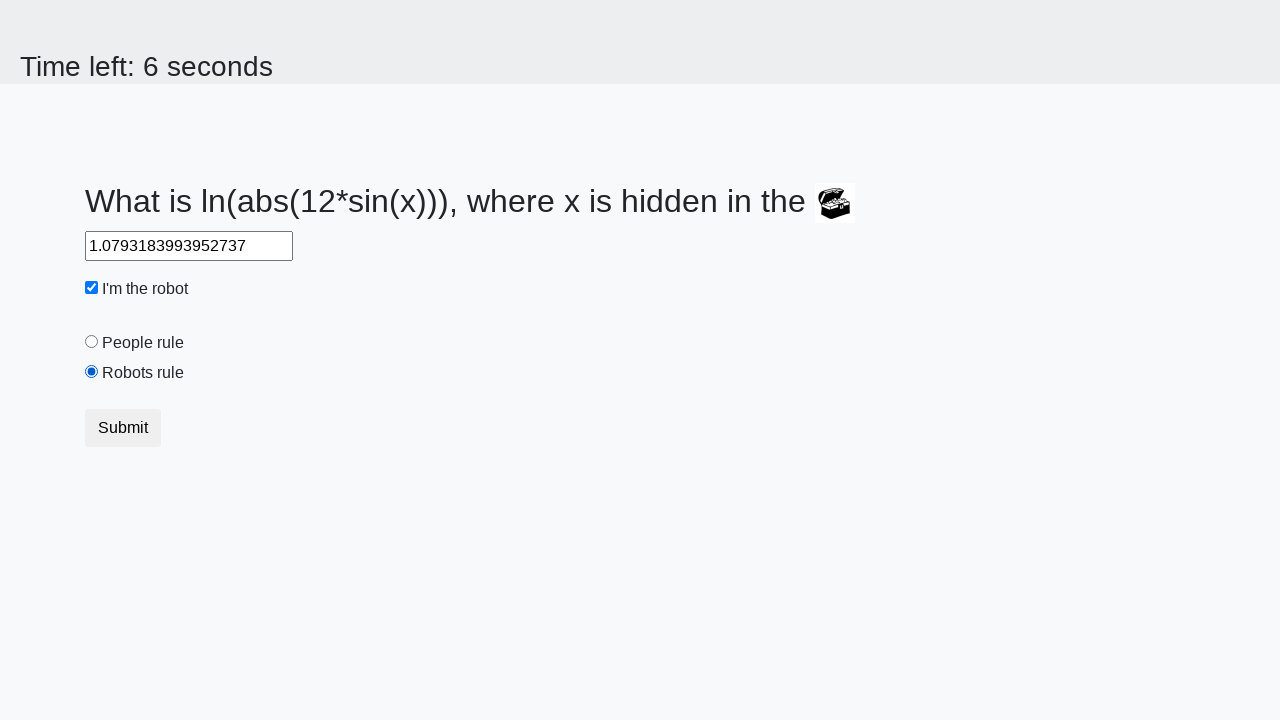

Clicked submit button to complete form at (123, 428) on .btn-default
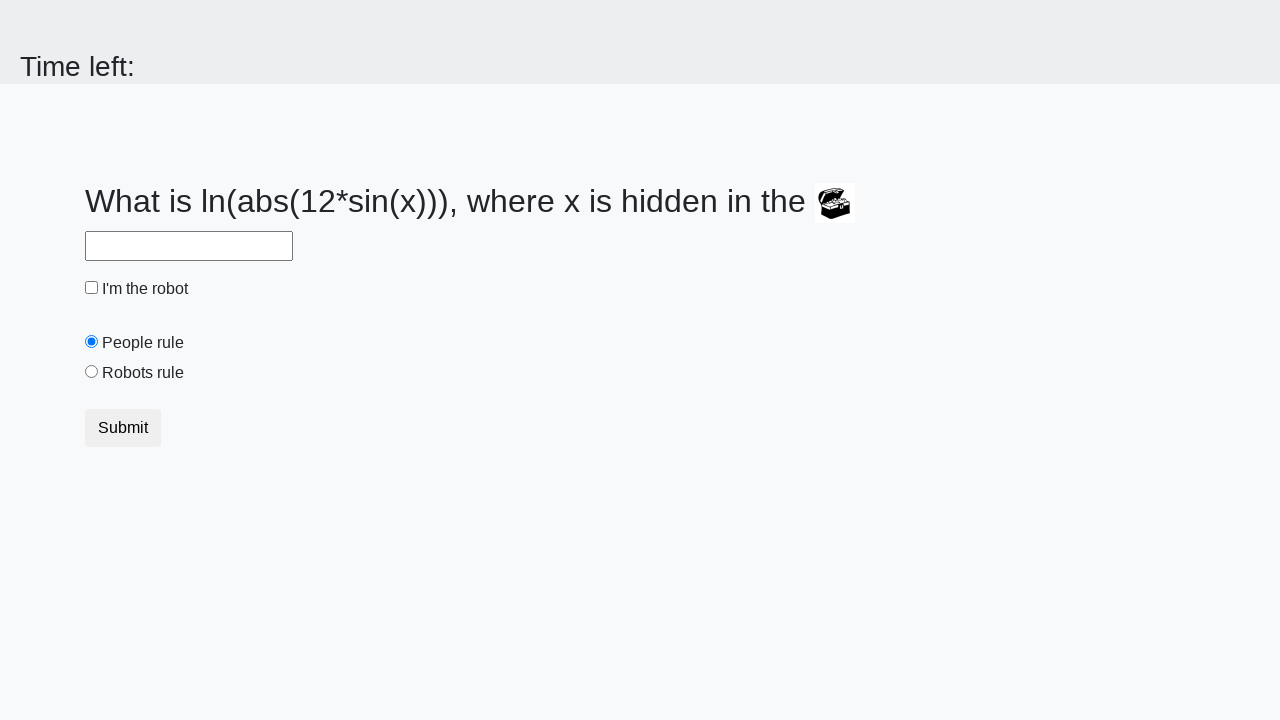

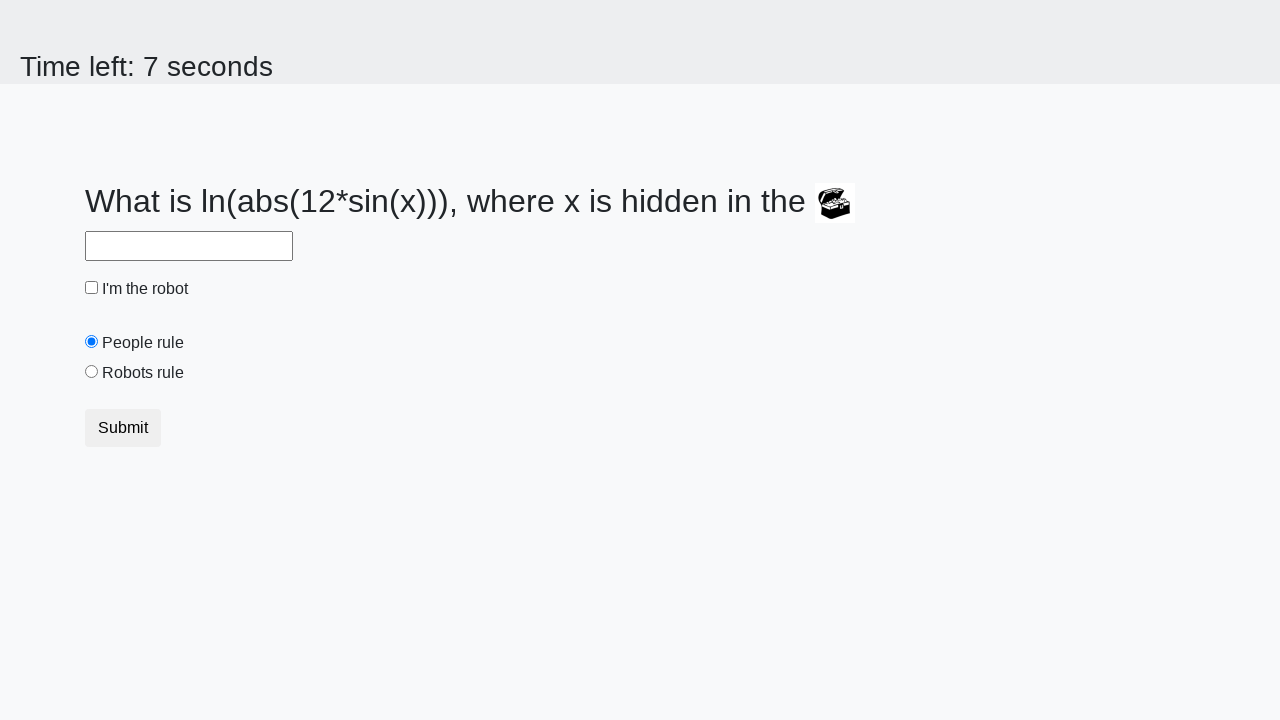